Tests drag and drop functionality by clicking and holding an element, moving it to a new position, and releasing it

Starting URL: https://demoqa.com/dragabble

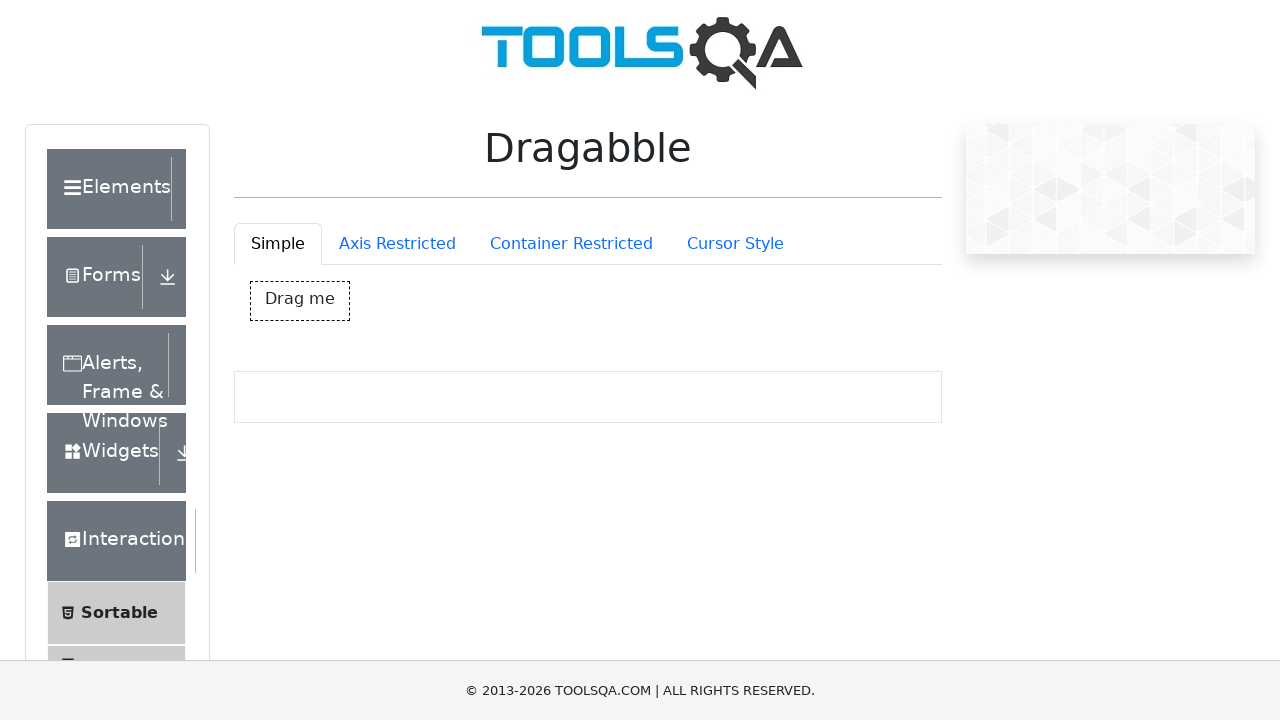

Located the draggable element with id 'dragBox'
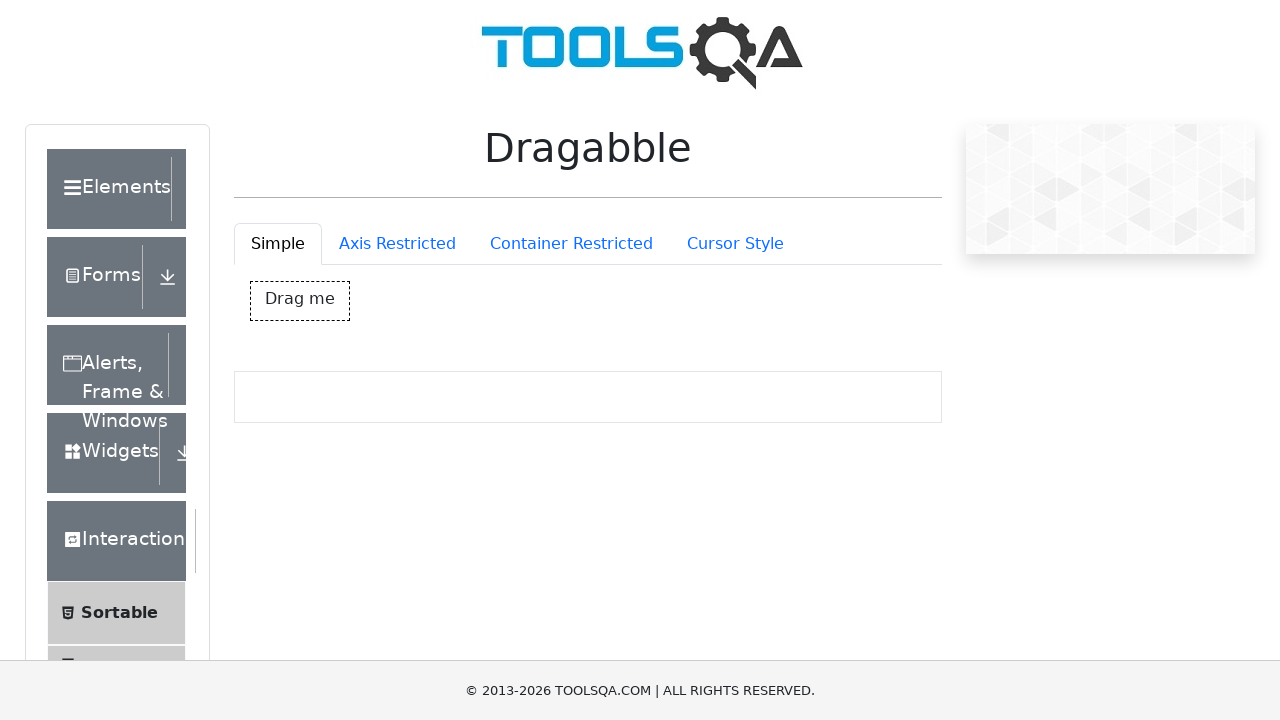

Retrieved bounding box coordinates of the draggable element
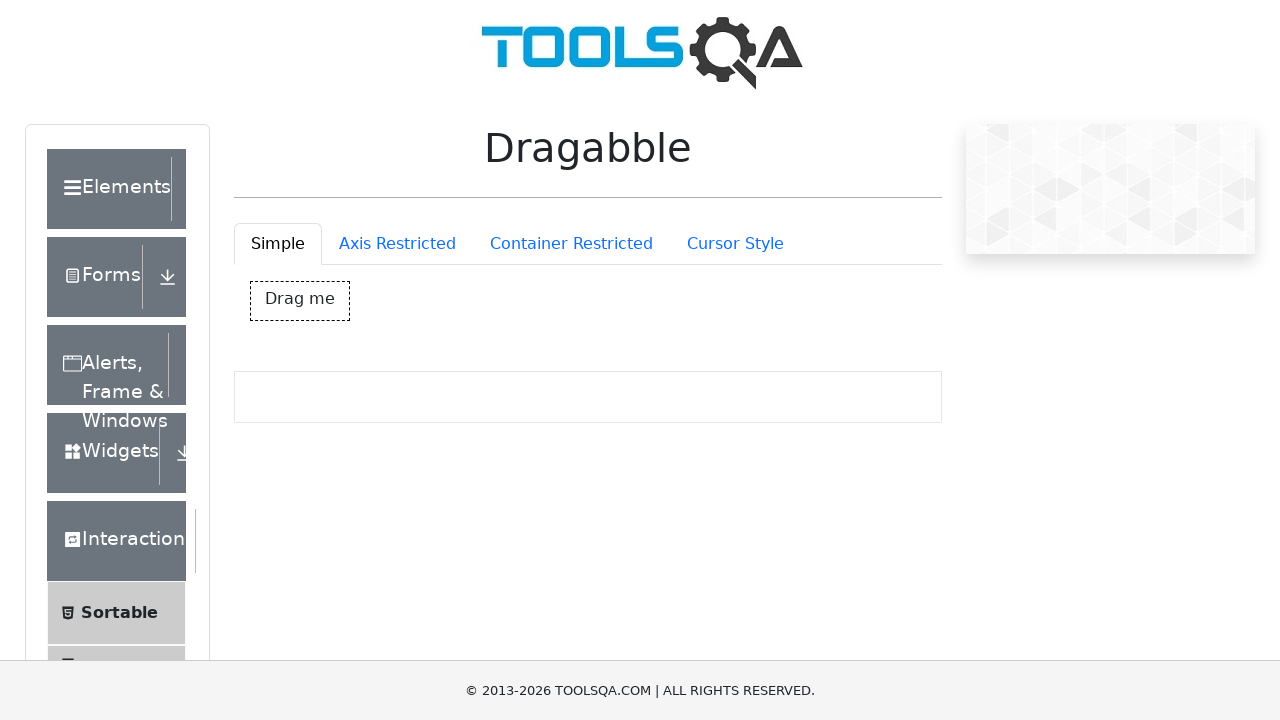

Moved mouse to the center of the draggable element at (300, 301)
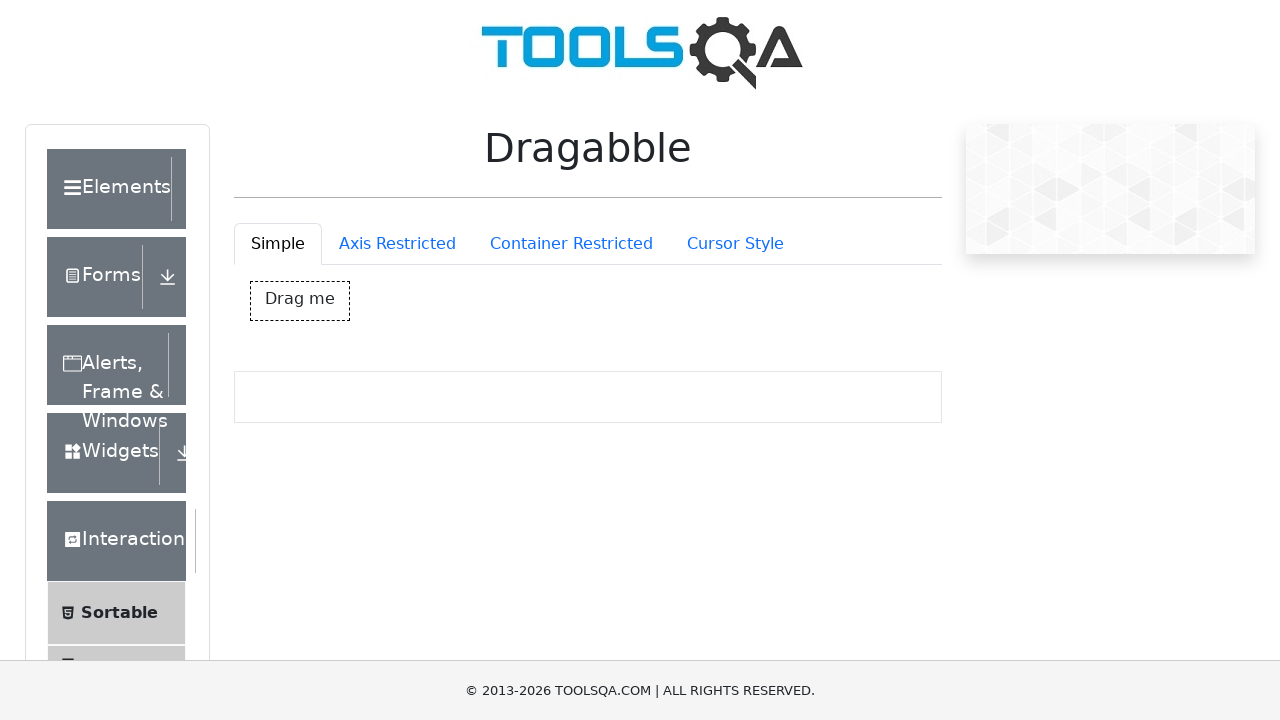

Pressed mouse button down to start drag at (300, 301)
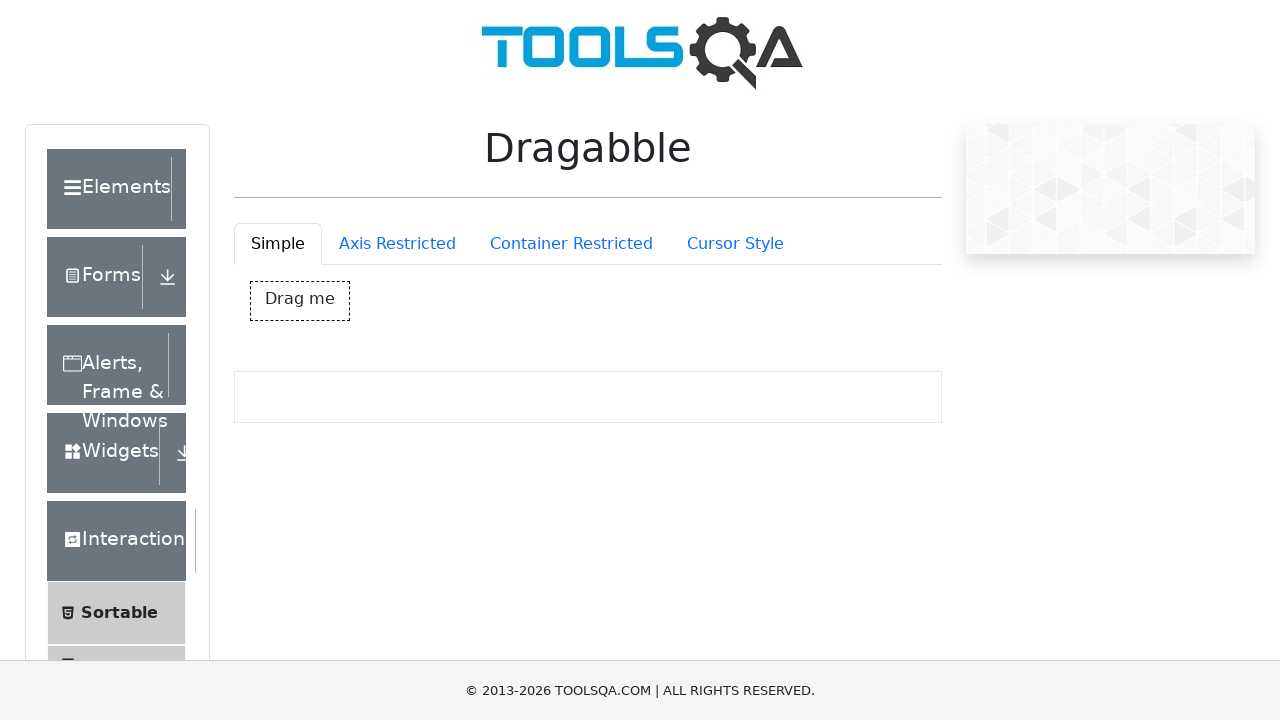

Waited 2 seconds while holding mouse button
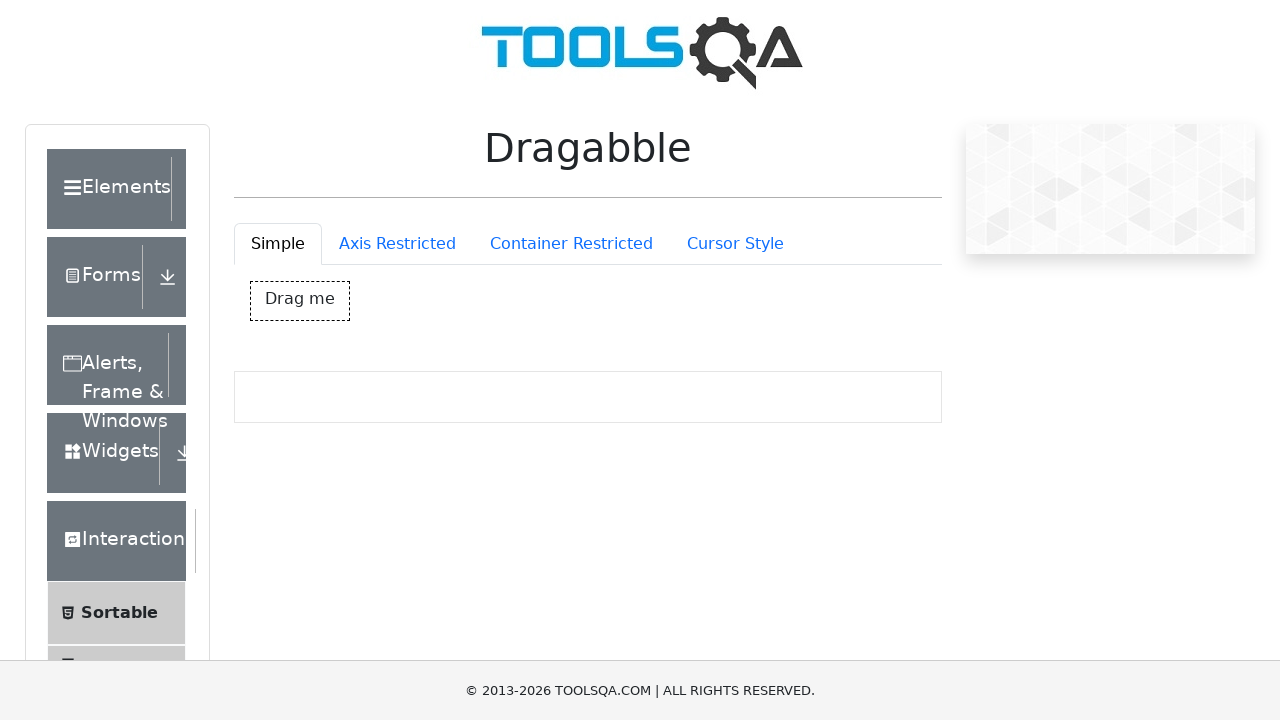

Moved mouse to new position 300px right and 100px down from original center at (600, 401)
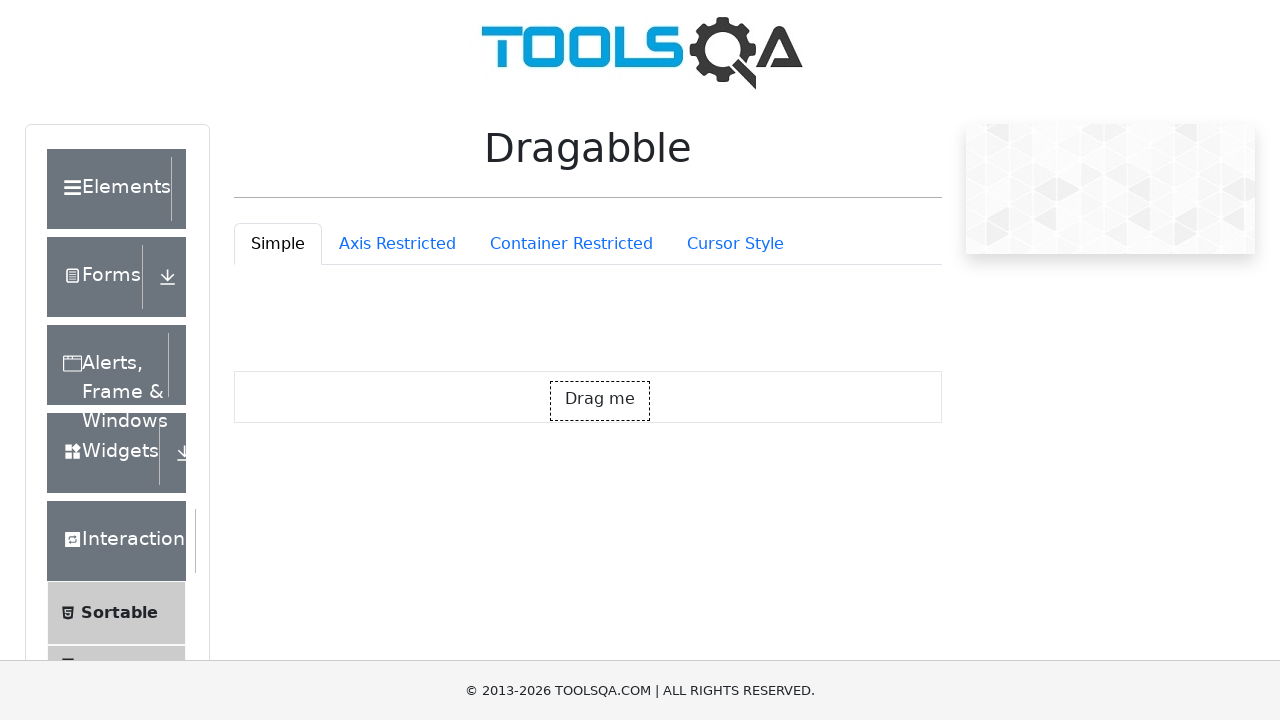

Waited 2 seconds during drag movement
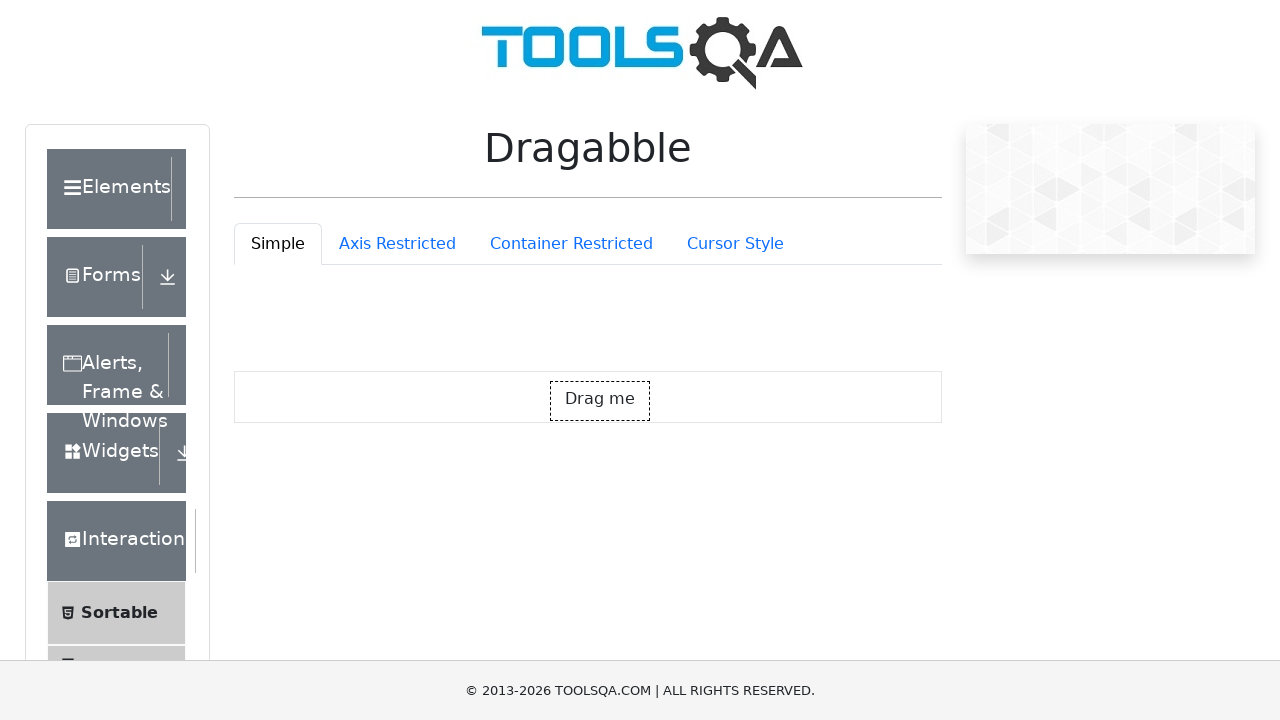

Released mouse button to complete drag and drop operation at (600, 401)
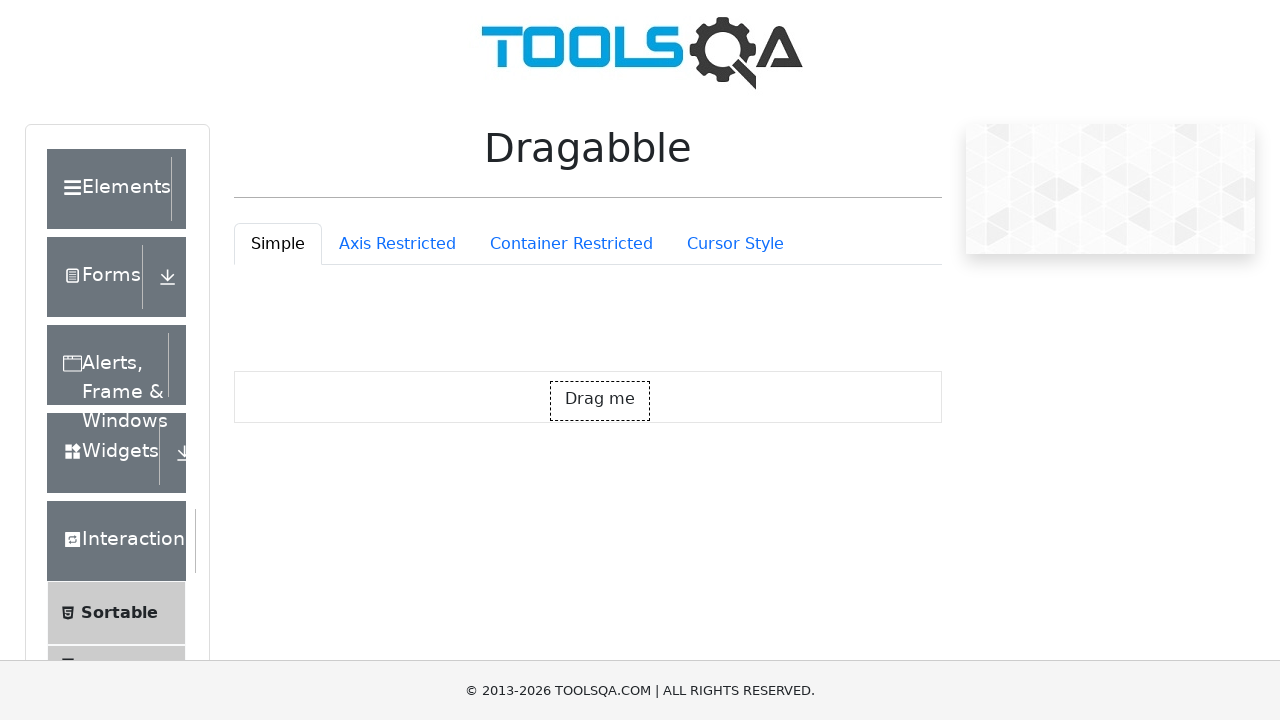

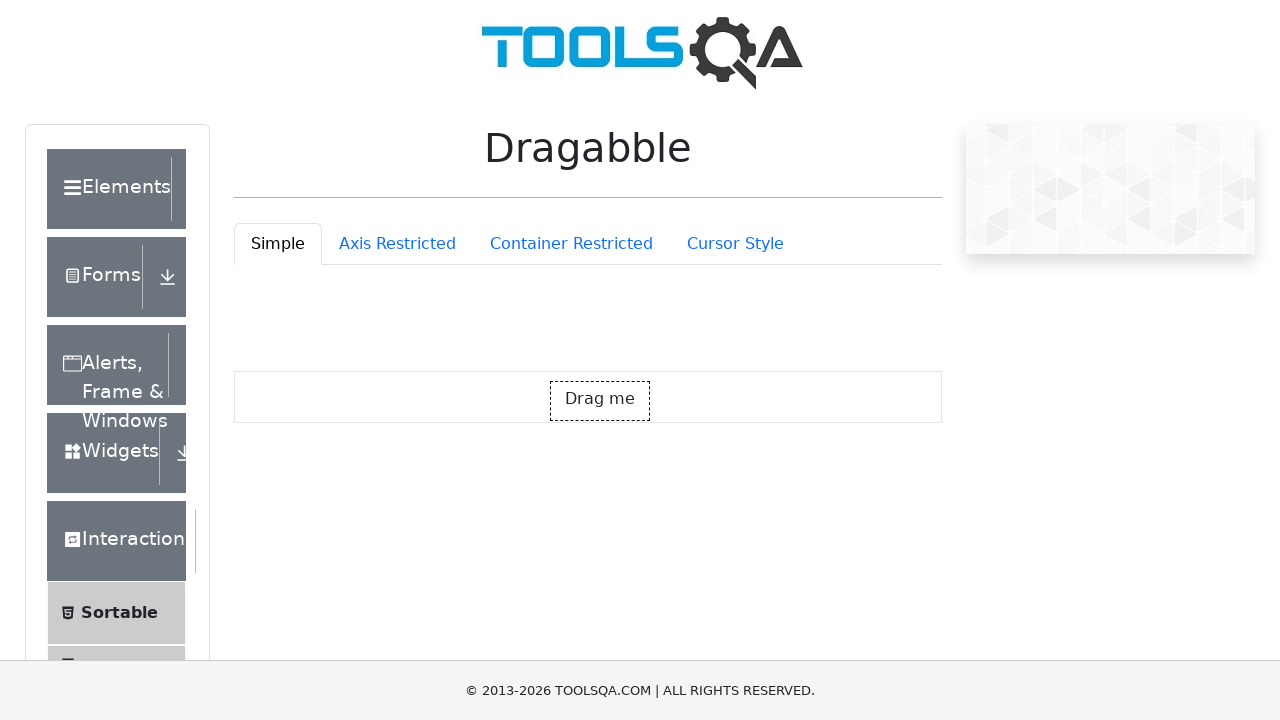